Tests A/B test opt-out by adding an opt-out cookie before visiting the test page, then navigating to the A/B test page and verifying the test is disabled.

Starting URL: http://the-internet.herokuapp.com

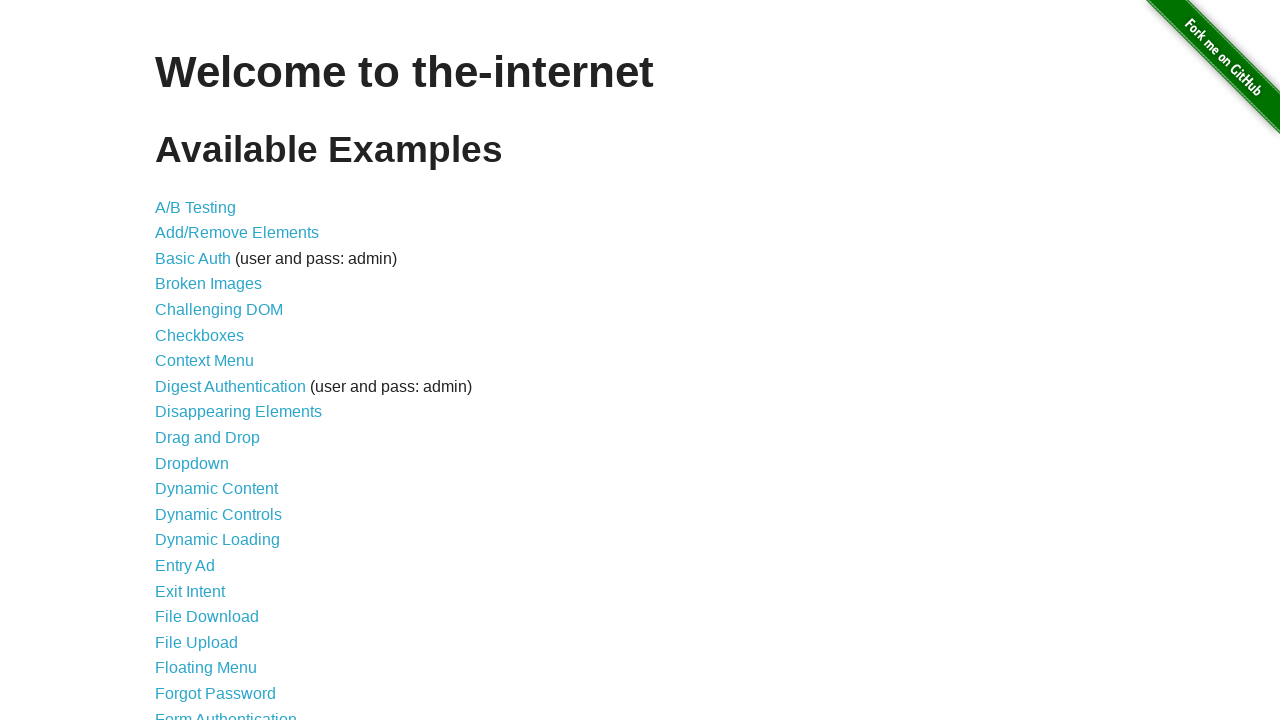

Added optimizelyOptOut cookie with value 'true' to context
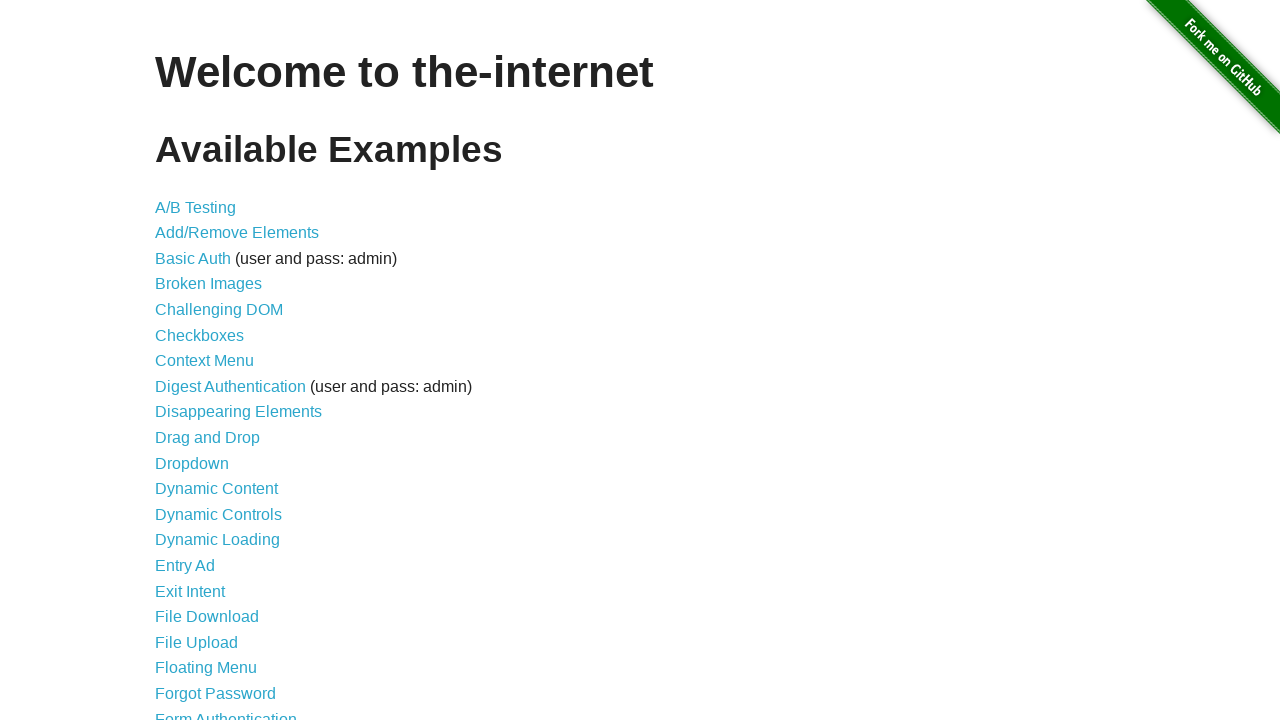

Navigated to A/B test page at http://the-internet.herokuapp.com/abtest
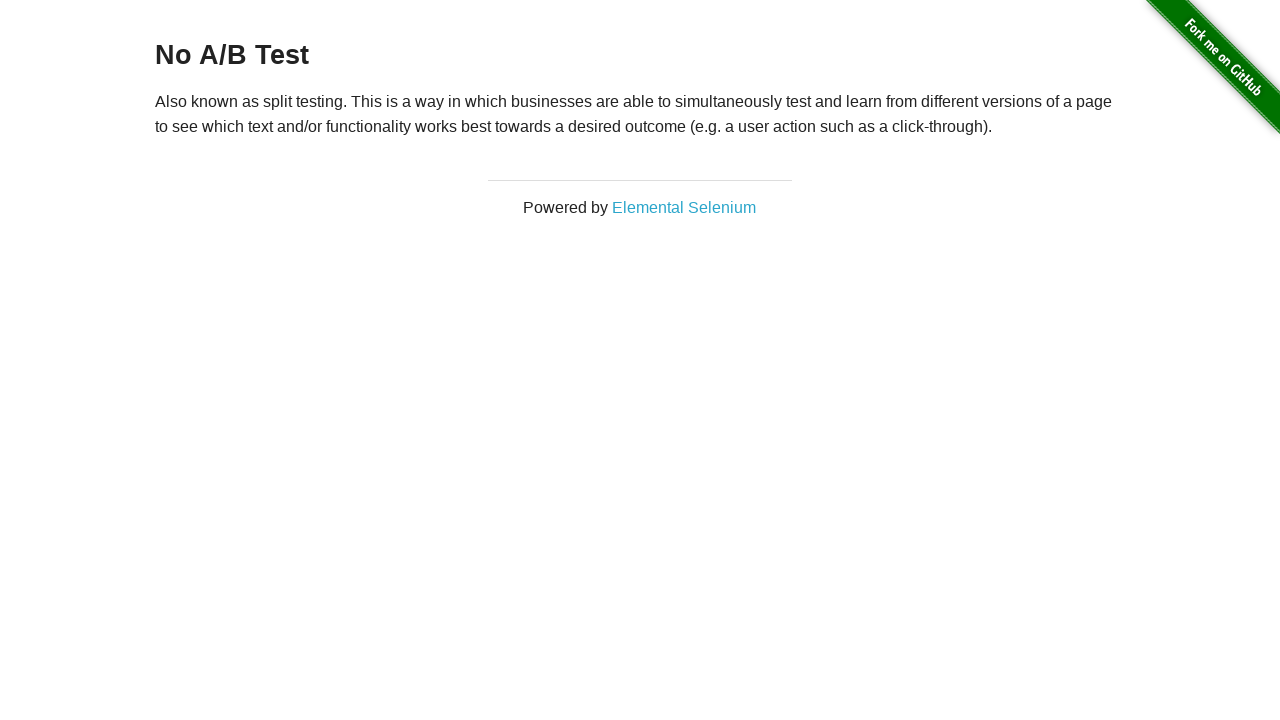

Retrieved heading text from h3 element
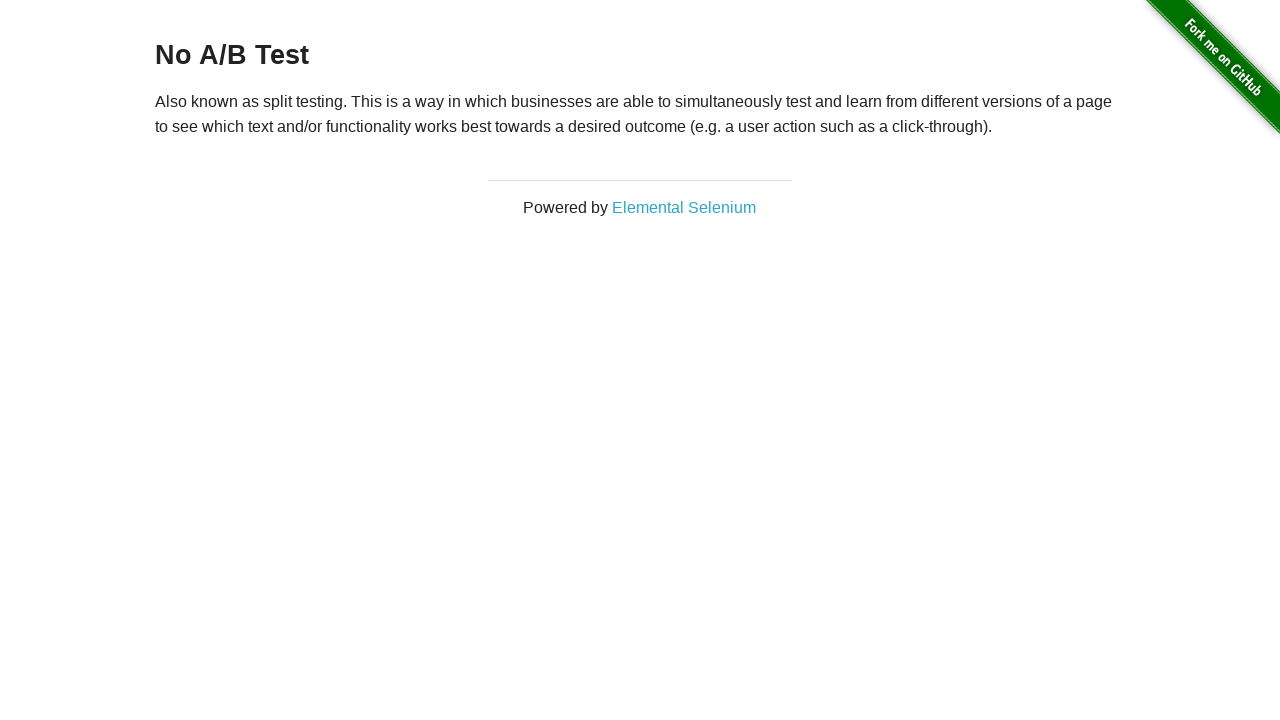

Verified that heading text starts with 'No A/B Test', confirming opt-out cookie is working
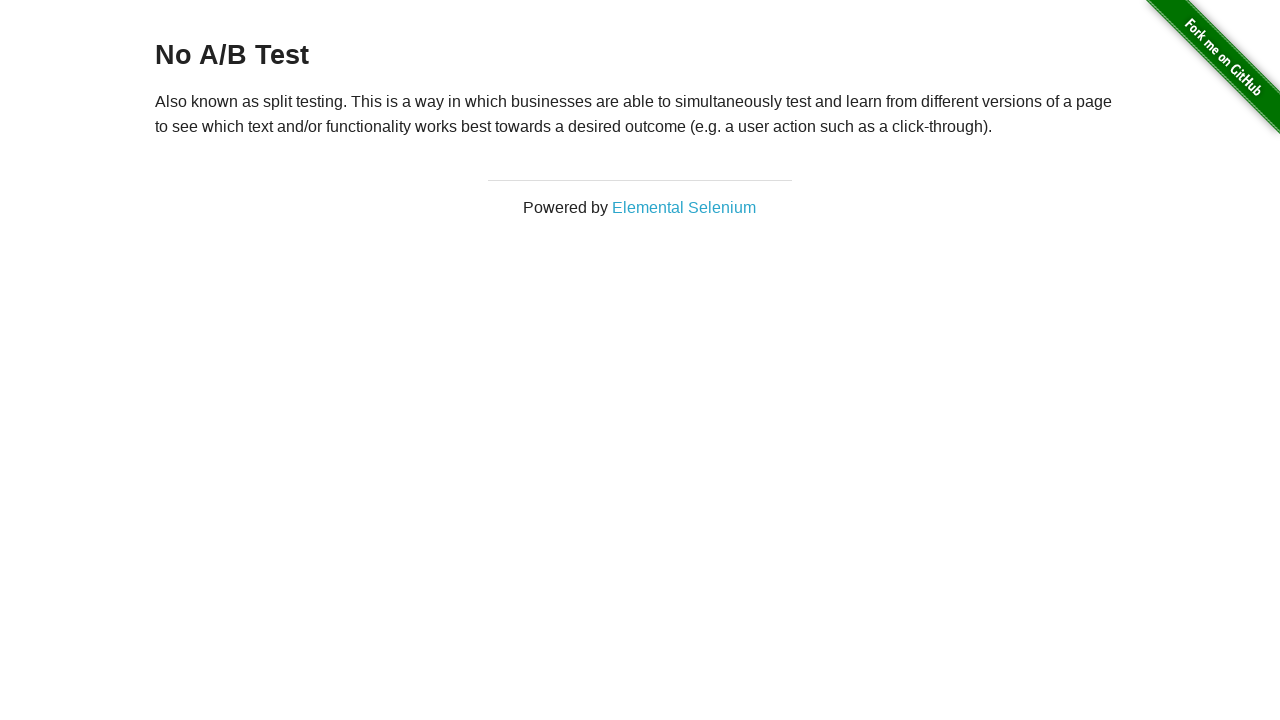

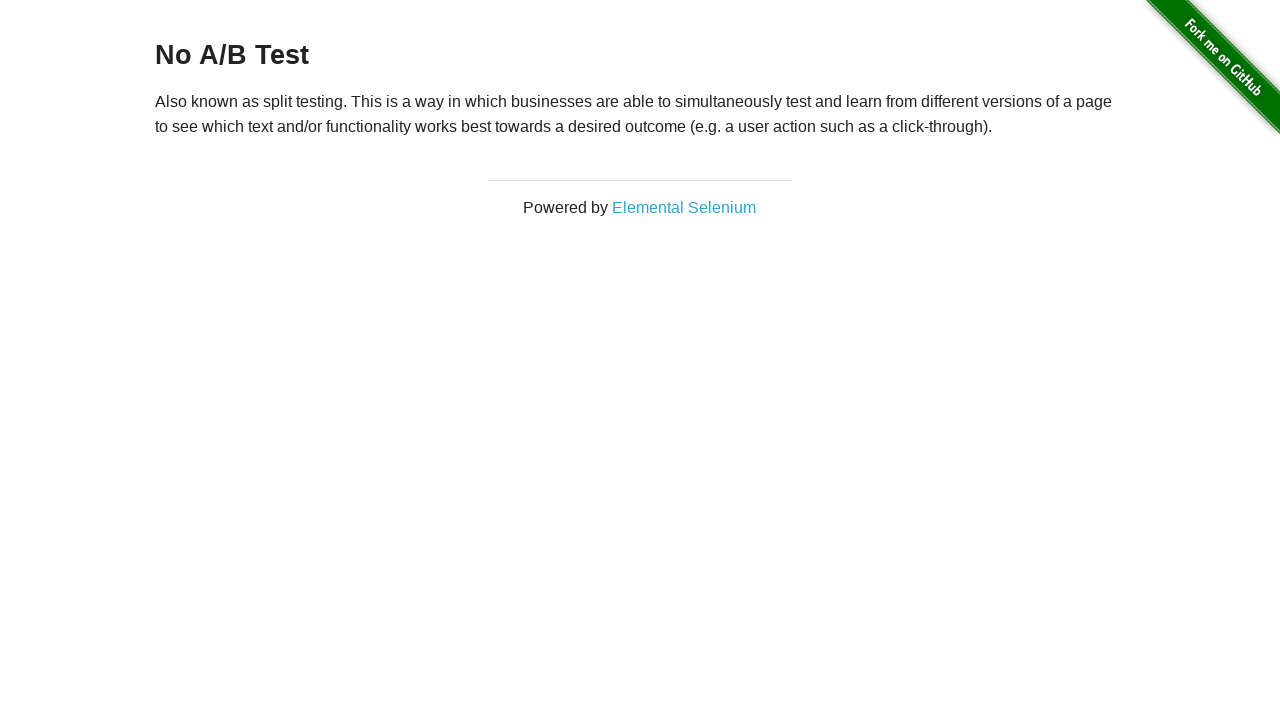